Tests JavaScript confirm dialog handling by clicking a button that triggers a confirm alert, then dismissing the dialog

Starting URL: https://rahulshettyacademy.com/AutomationPractice/

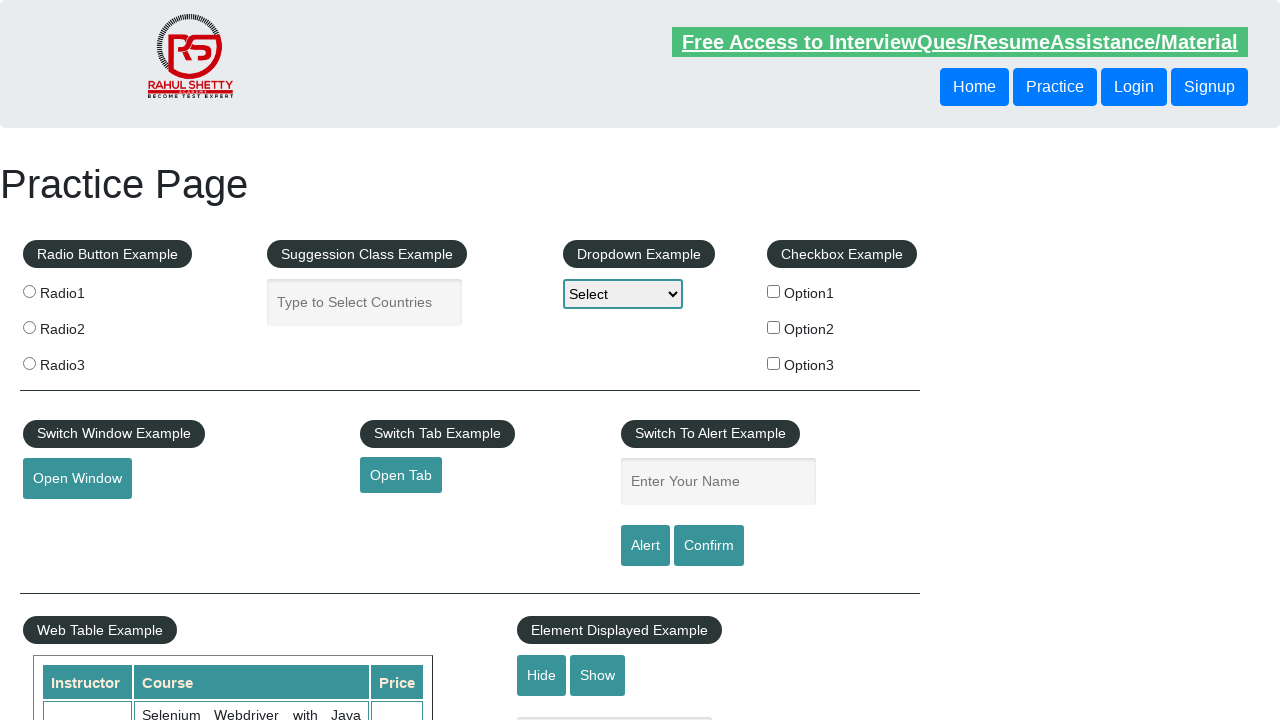

Clicked confirm button to trigger alert dialog at (709, 546) on #confirmbtn
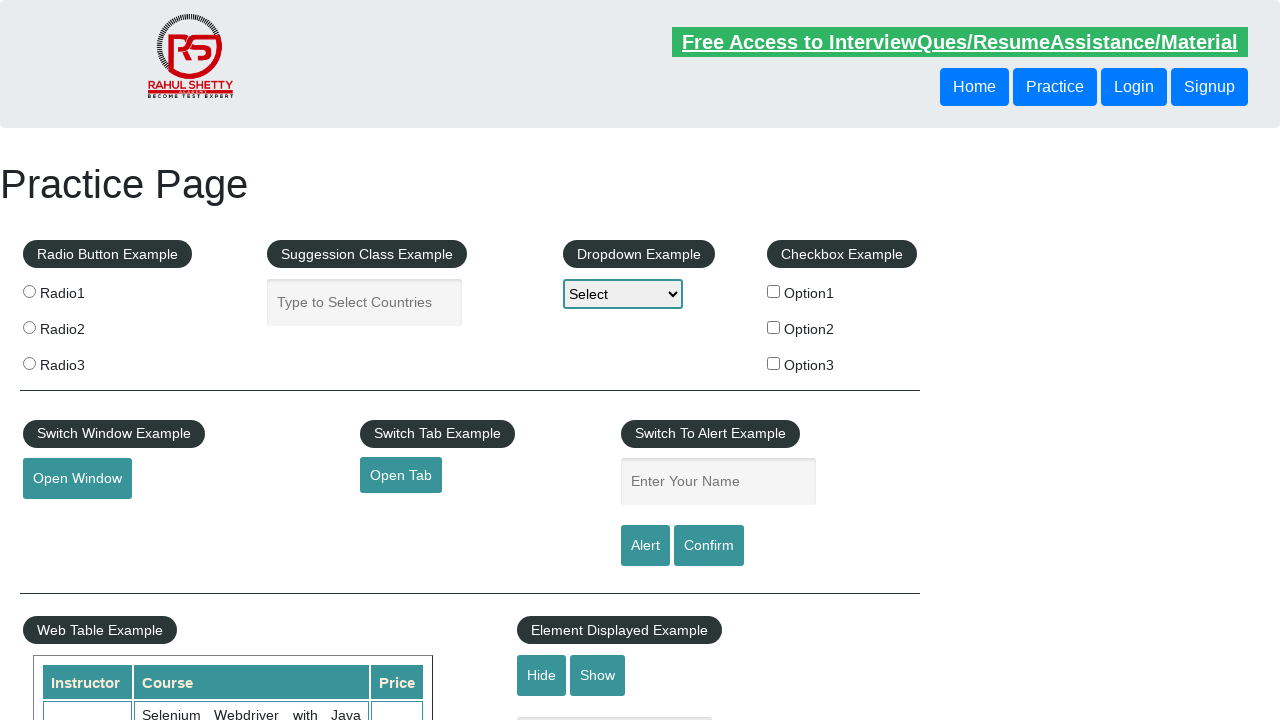

Set up dialog handler to dismiss confirm dialog
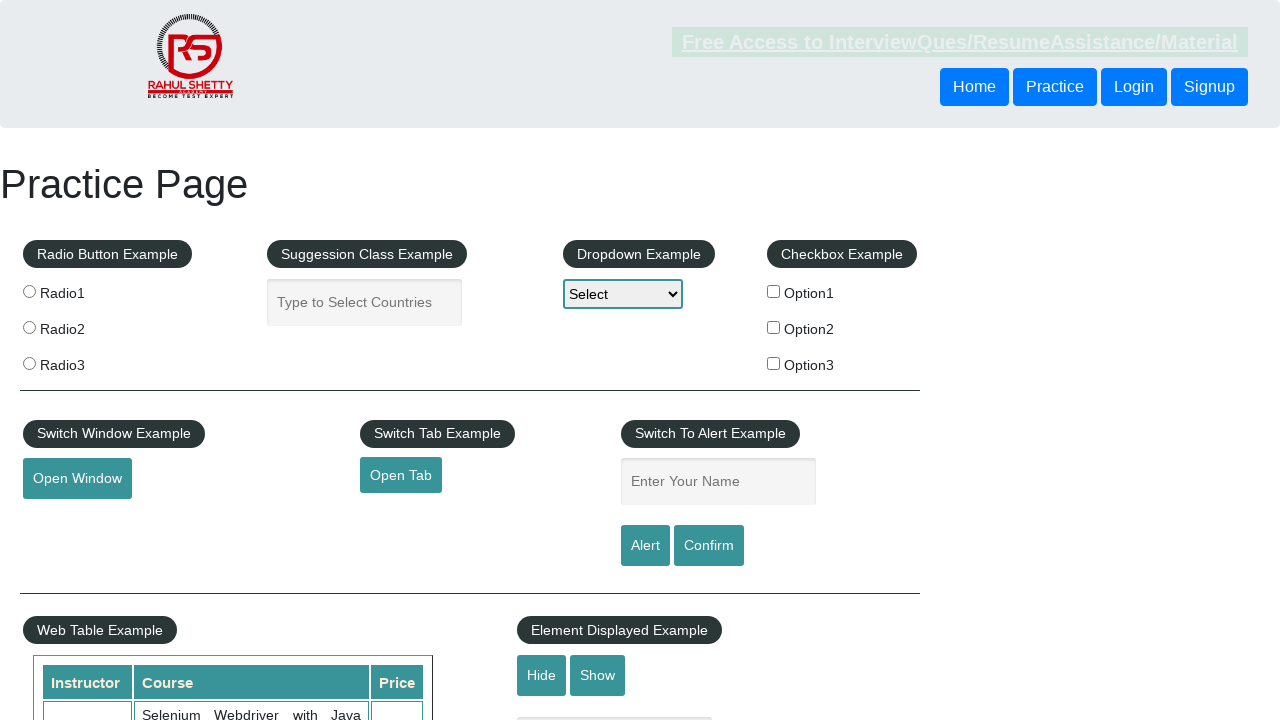

Set up one-time dialog handler to dismiss confirm dialog
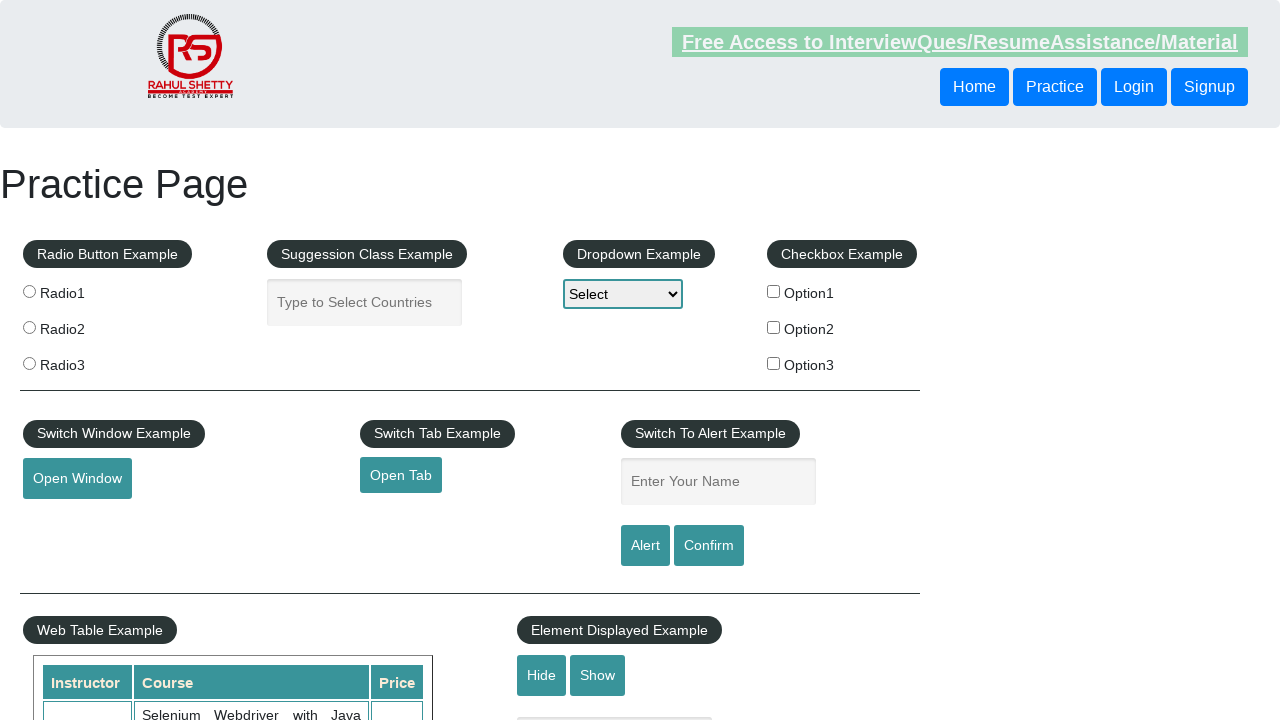

Clicked confirm button again after setting up dialog handler at (709, 546) on #confirmbtn
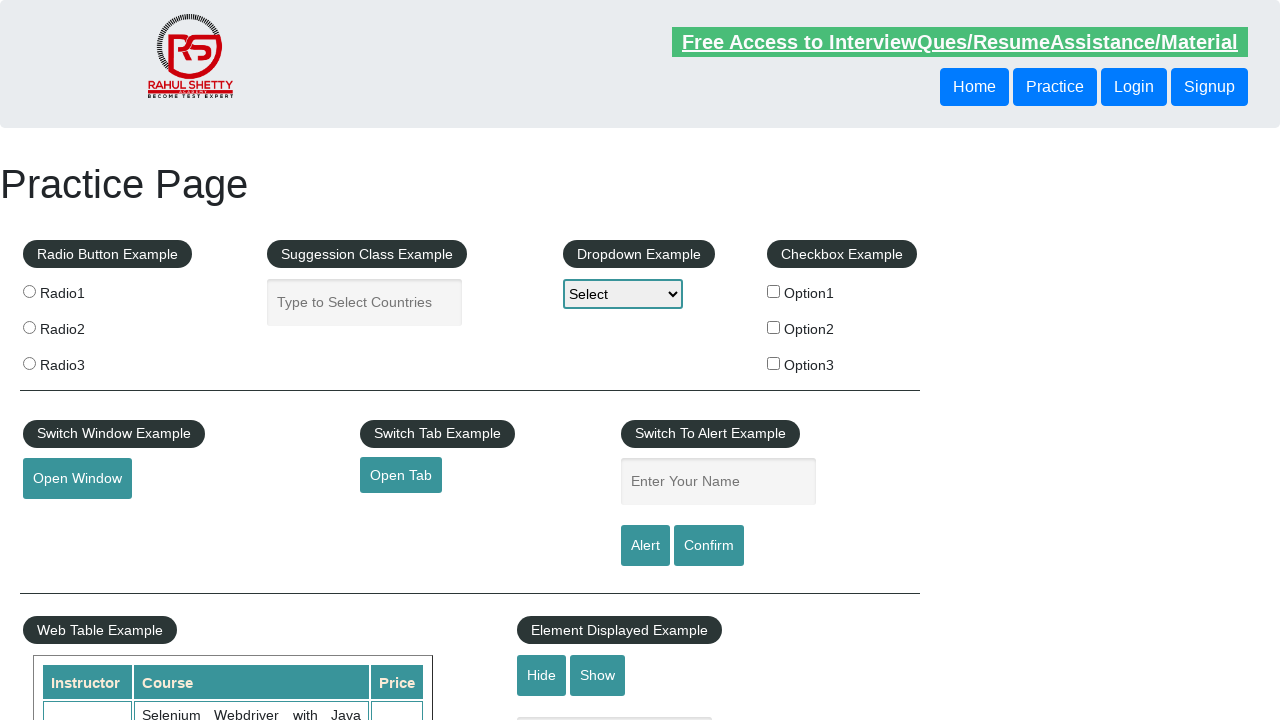

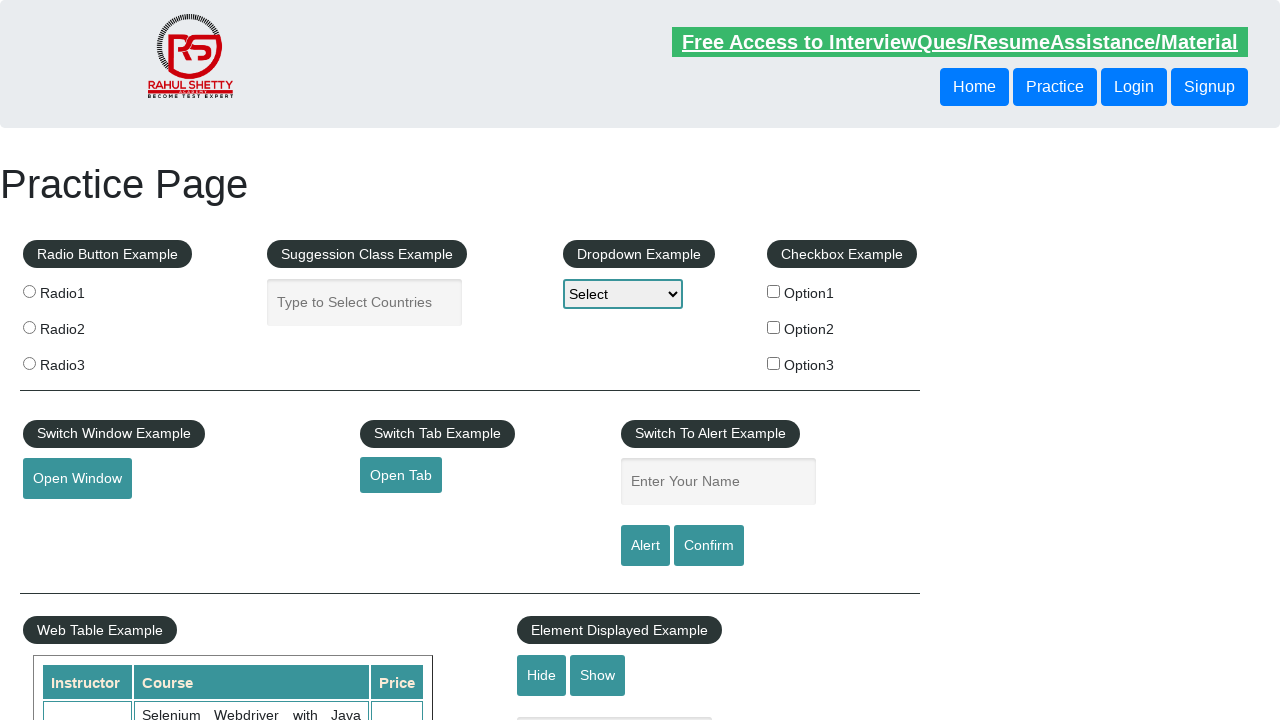